Tests the autocomplete input field by entering an address string into the autocomplete text box

Starting URL: https://formy-project.herokuapp.com/autocomplete

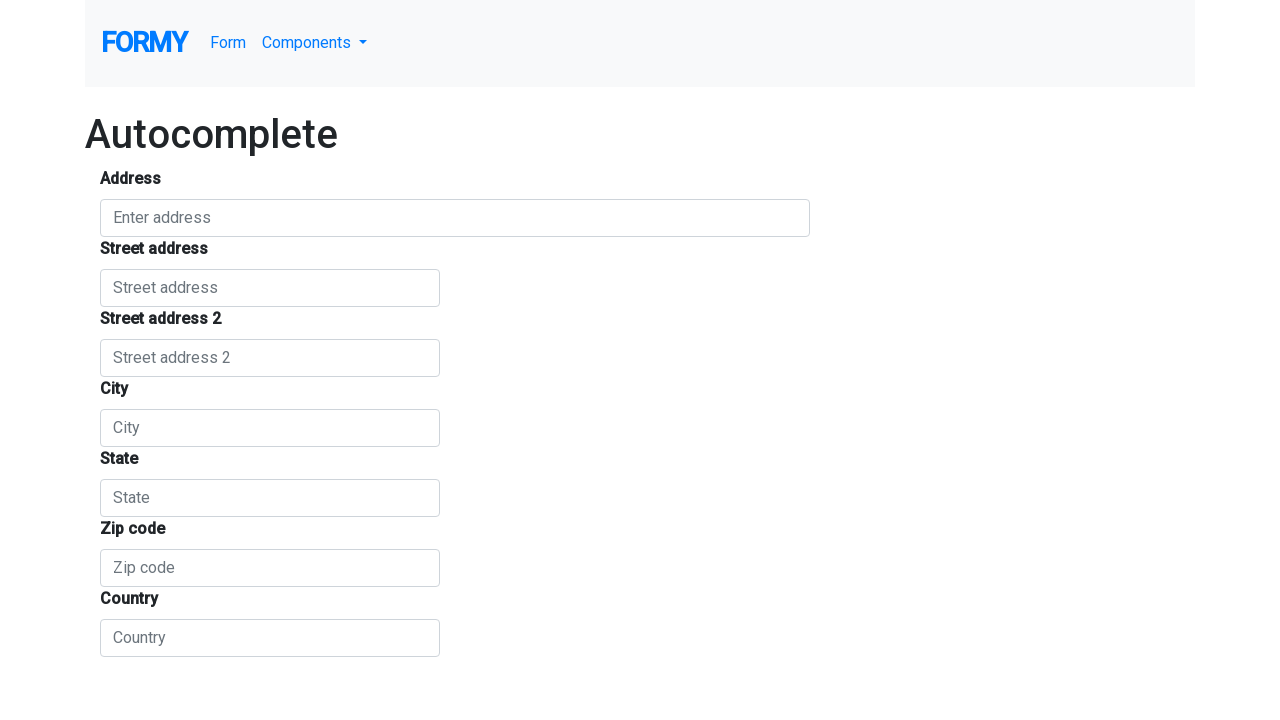

Filled autocomplete field with 'Bratislava Slovakia' on #autocomplete
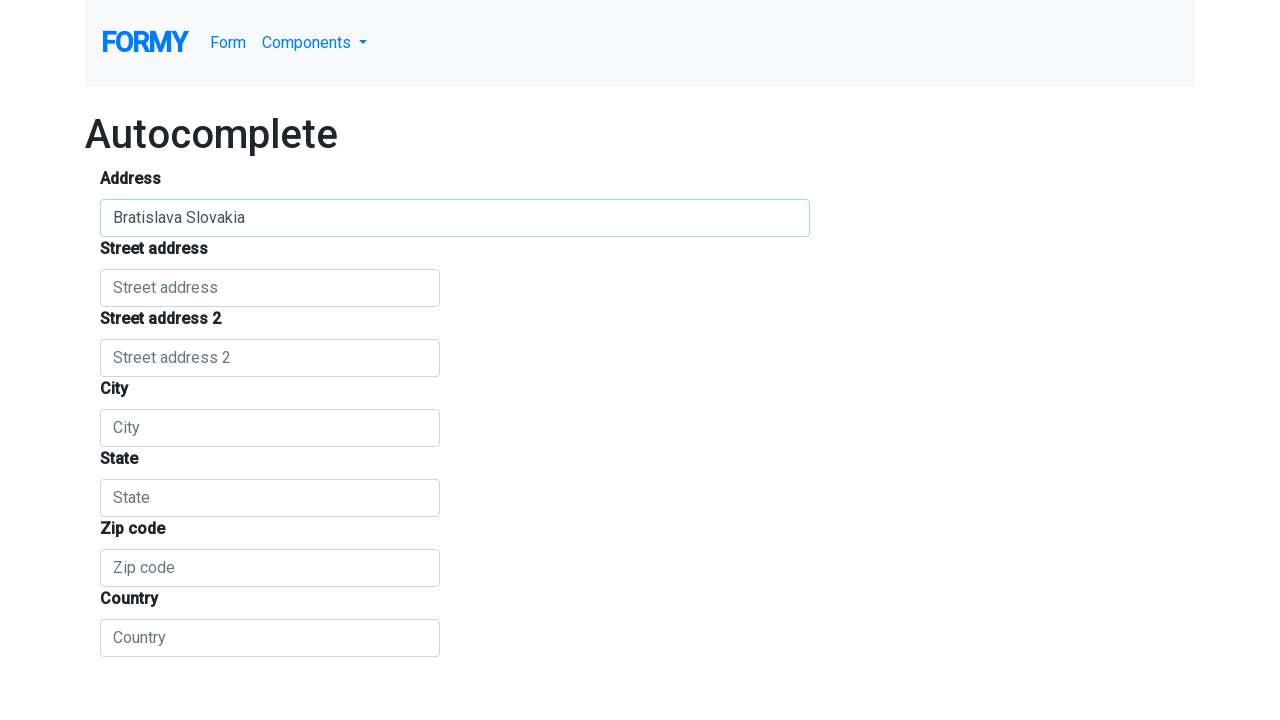

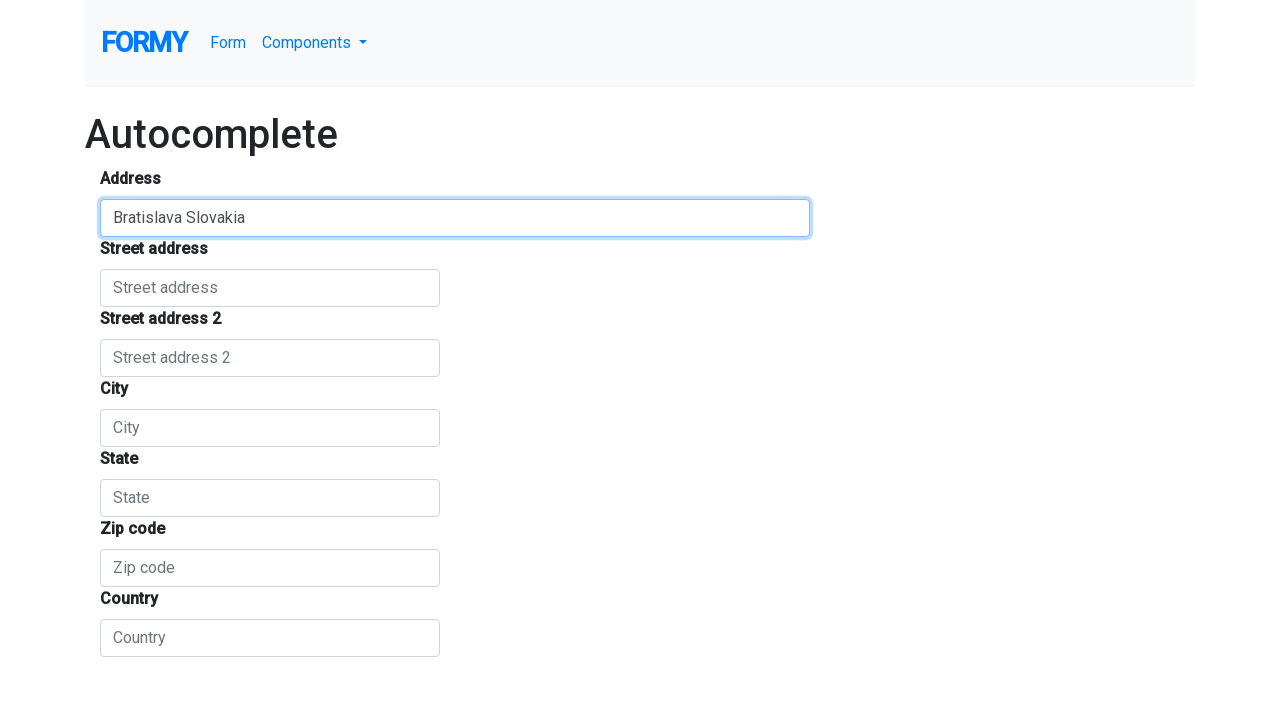